Clicks the blue button and verifies the canvas answer element is displayed

Starting URL: https://the-internet.herokuapp.com/challenging_dom

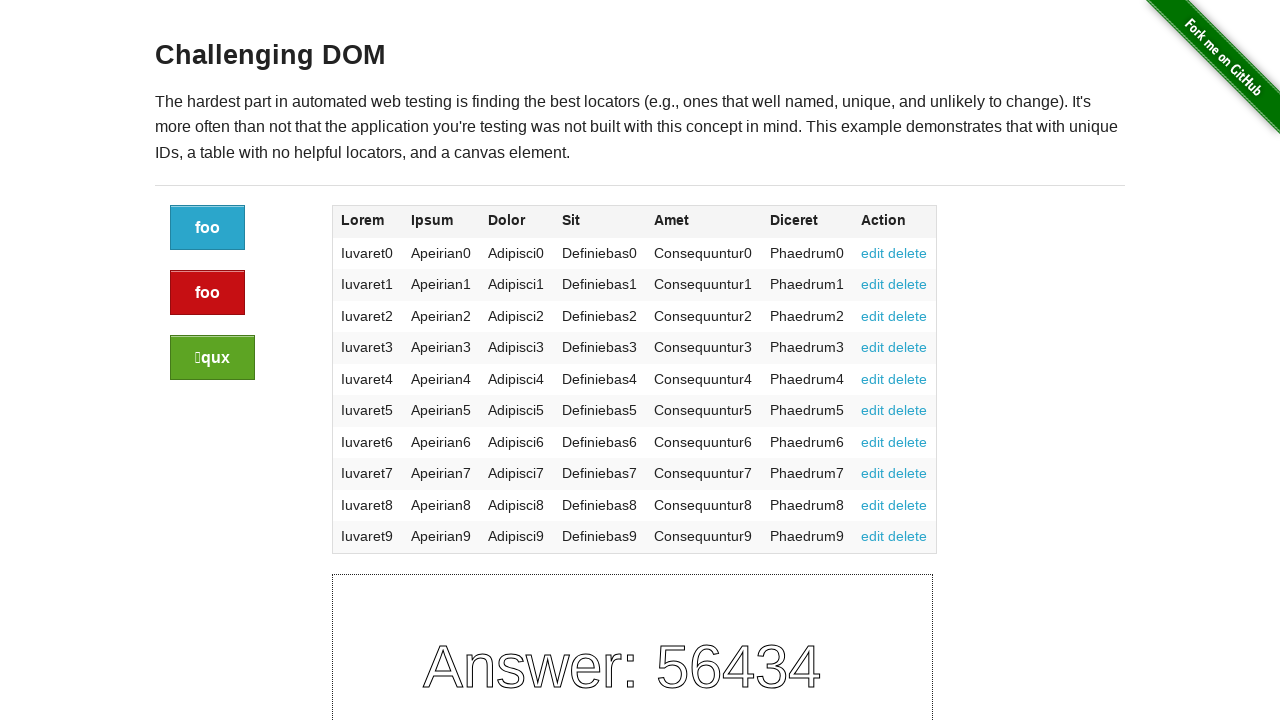

Navigated to the-internet.herokuapp.com/challenging_dom
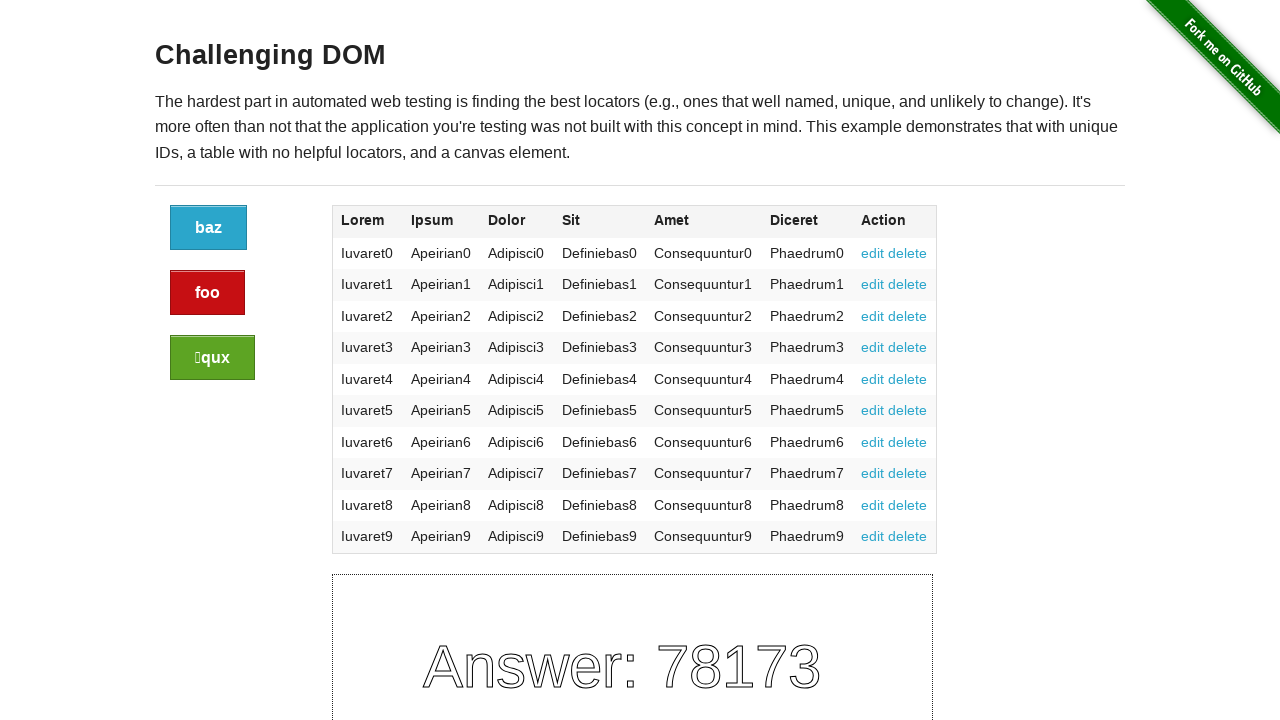

Clicked the blue button at (208, 228) on a.button:not(.alert):not(.success)
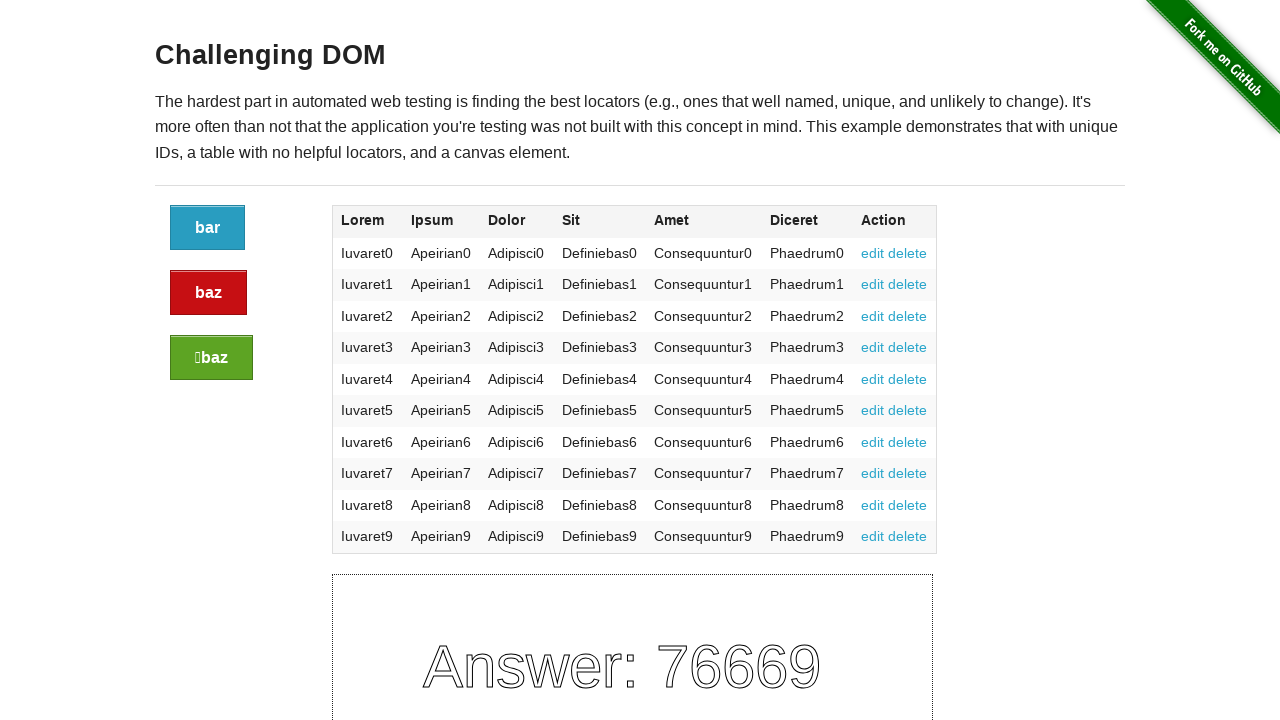

Verified canvas element is displayed
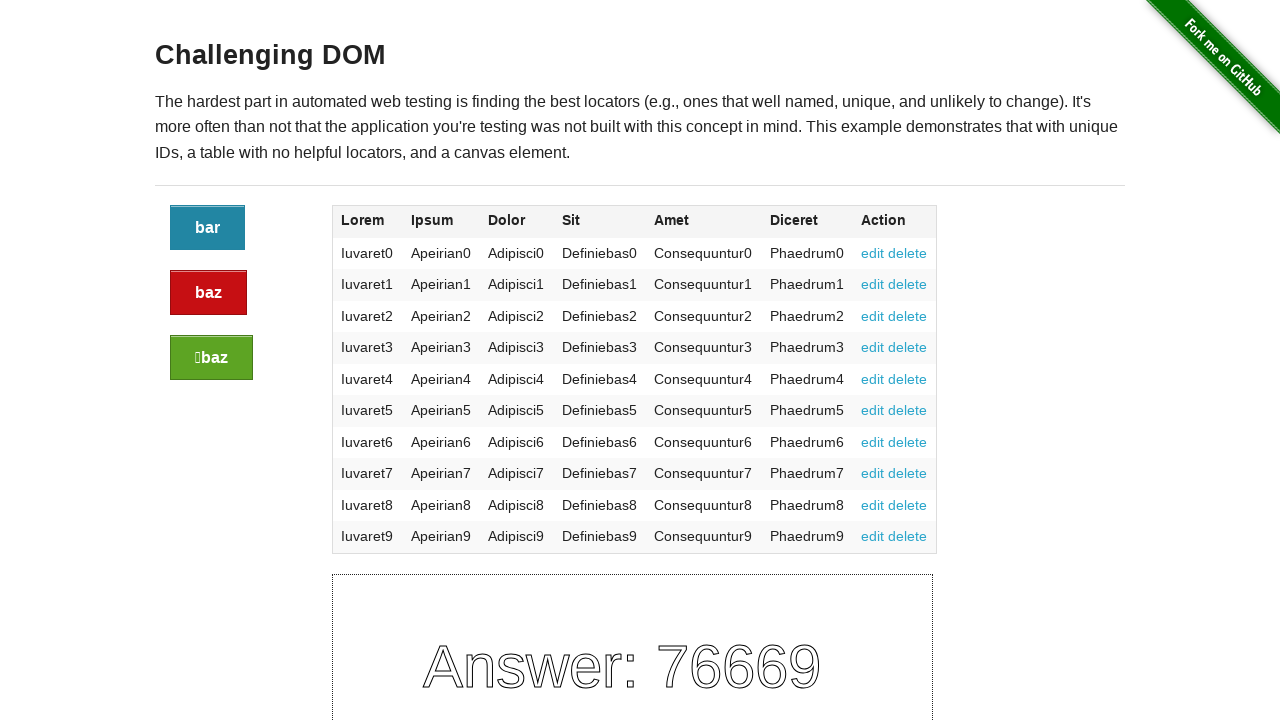

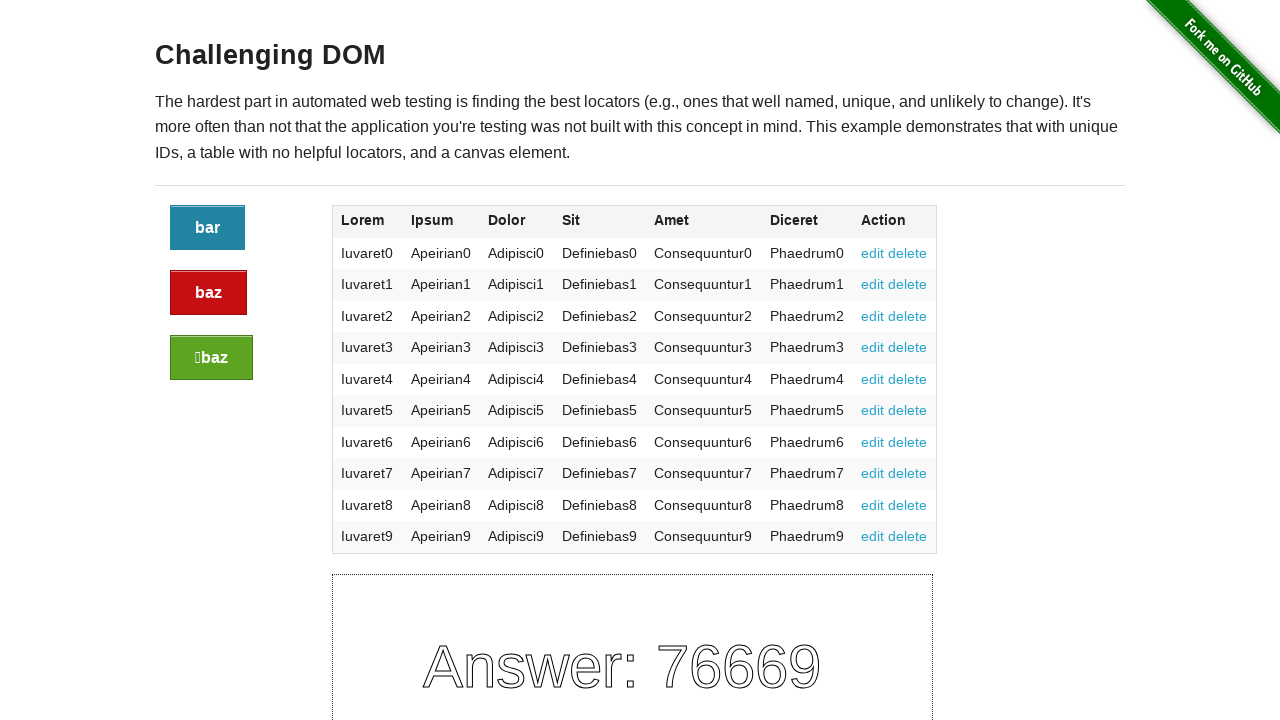